Tests right-click context menu functionality and handles alert dialog

Starting URL: http://swisnl.github.io/jQuery-contextMenu/demo.html

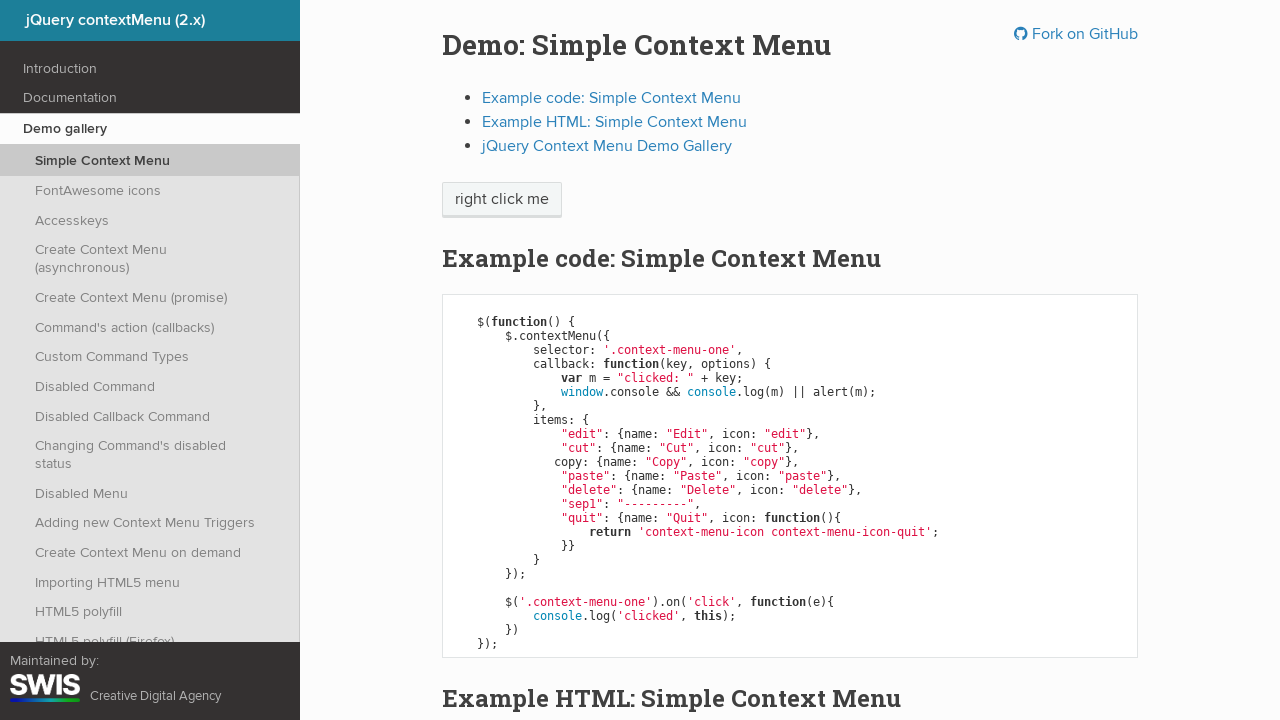

Located quit menu item element
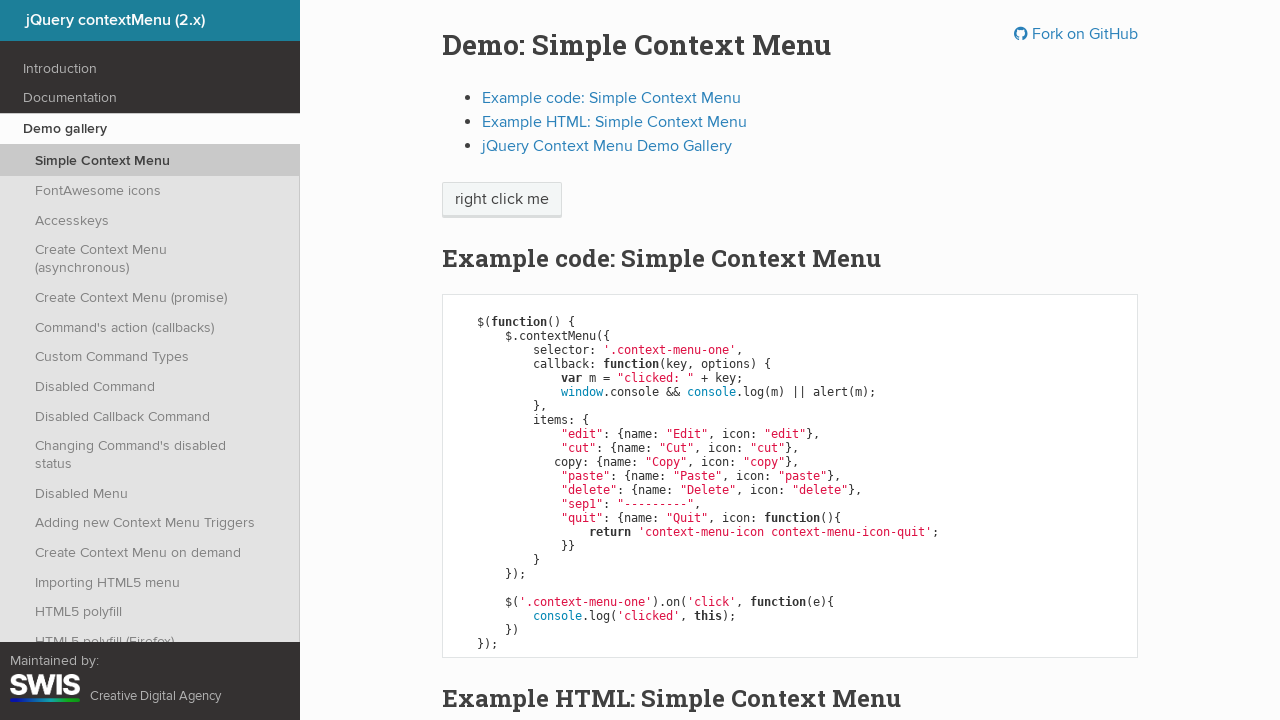

Verified quit menu item is not initially visible
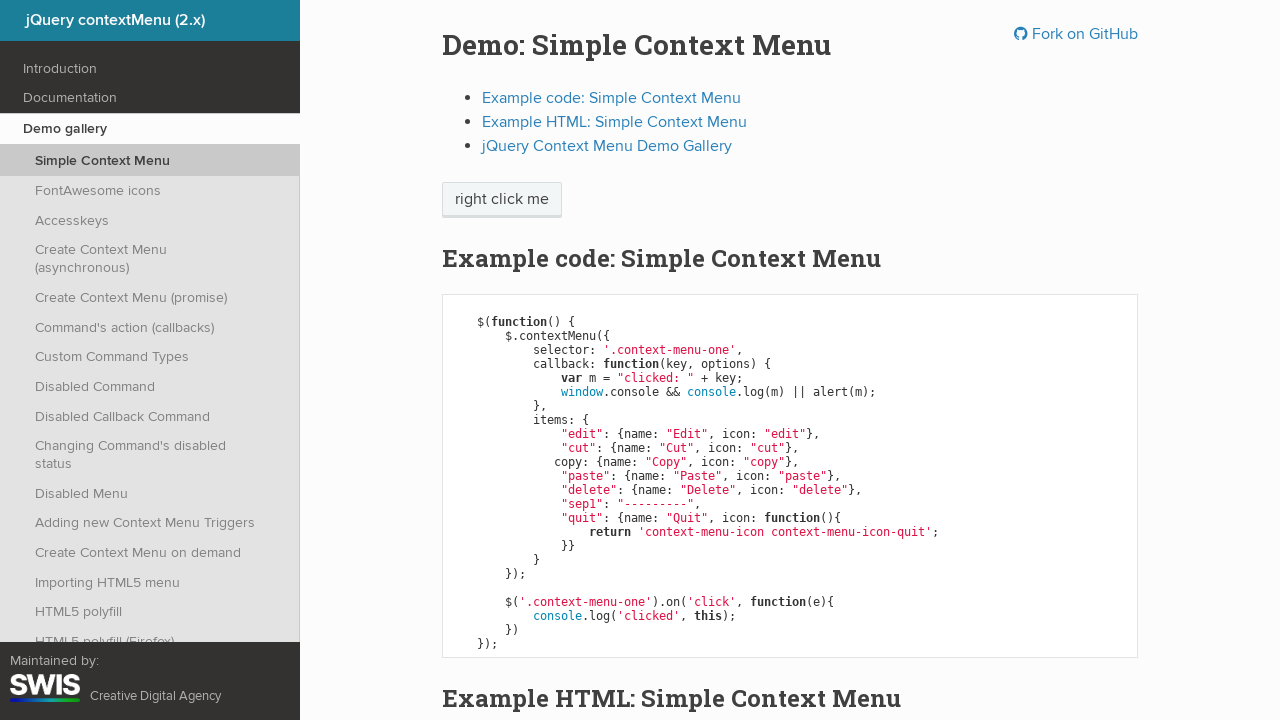

Right-clicked on 'right click me' element to open context menu at (502, 200) on span:text('right click me')
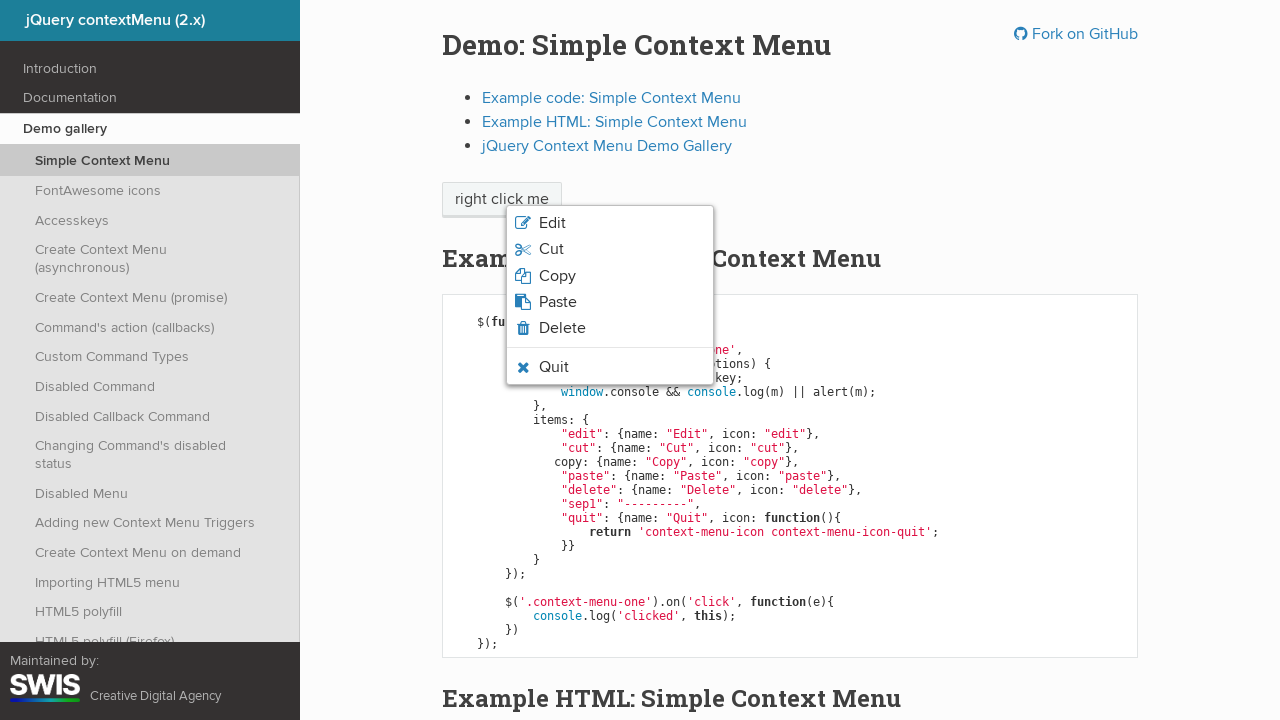

Verified quit menu item is now visible after context menu opened
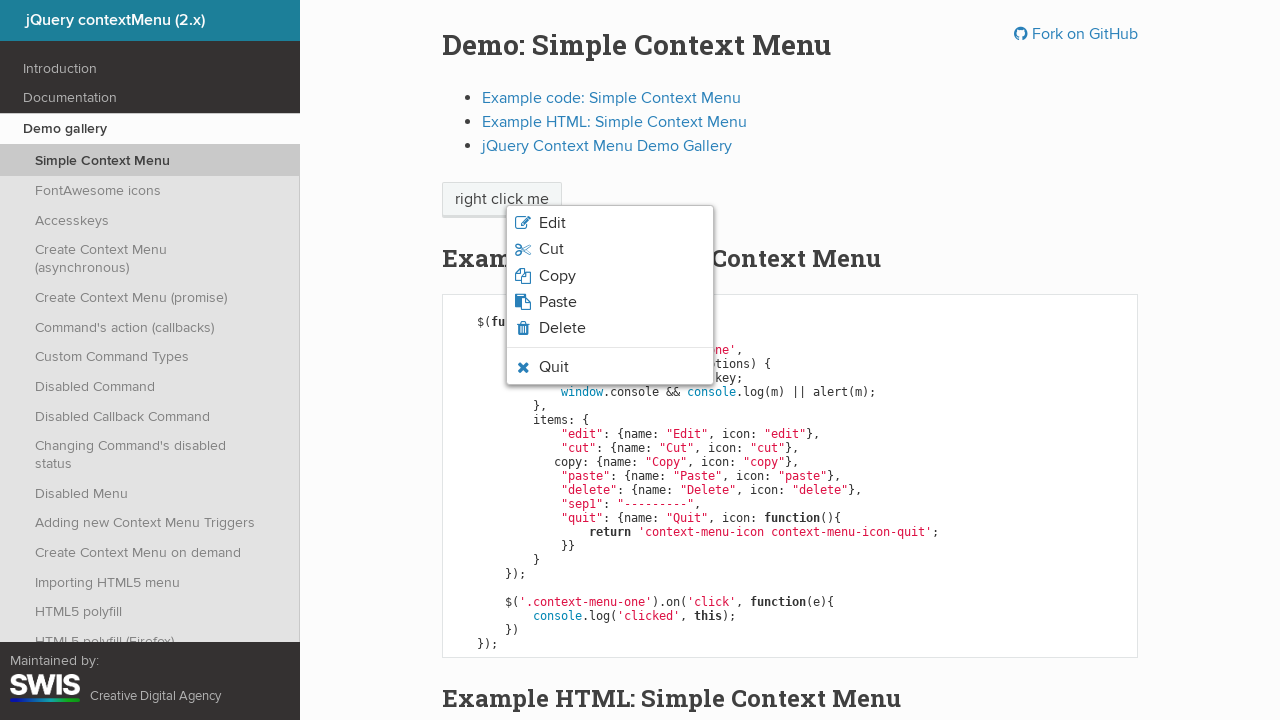

Clicked on quit menu option at (610, 367) on li.context-menu-icon-quit
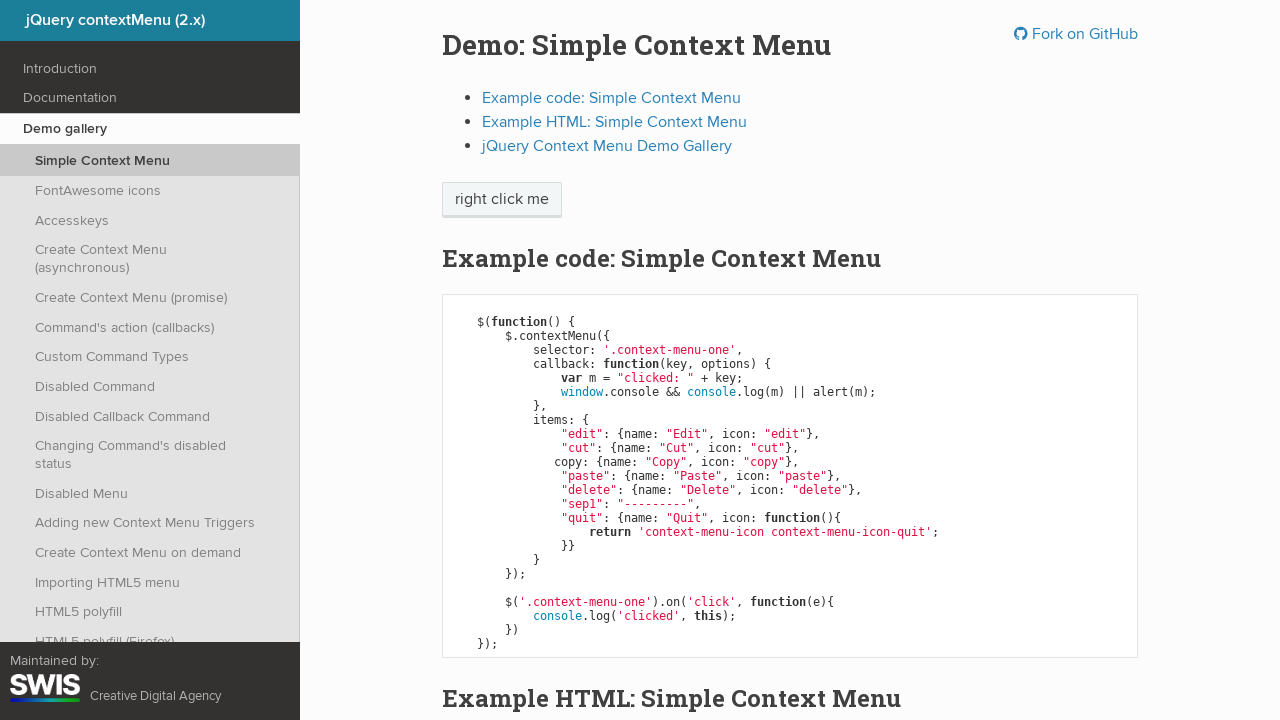

Set up dialog handler to accept alert dialogs
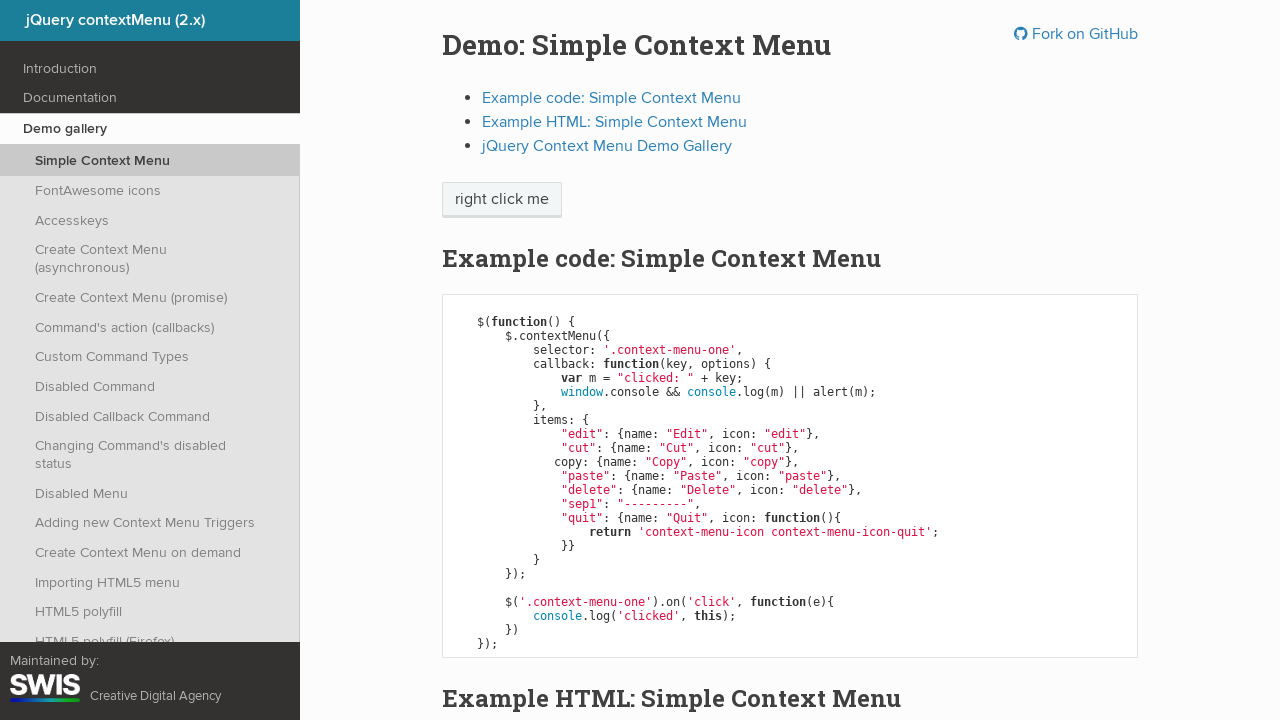

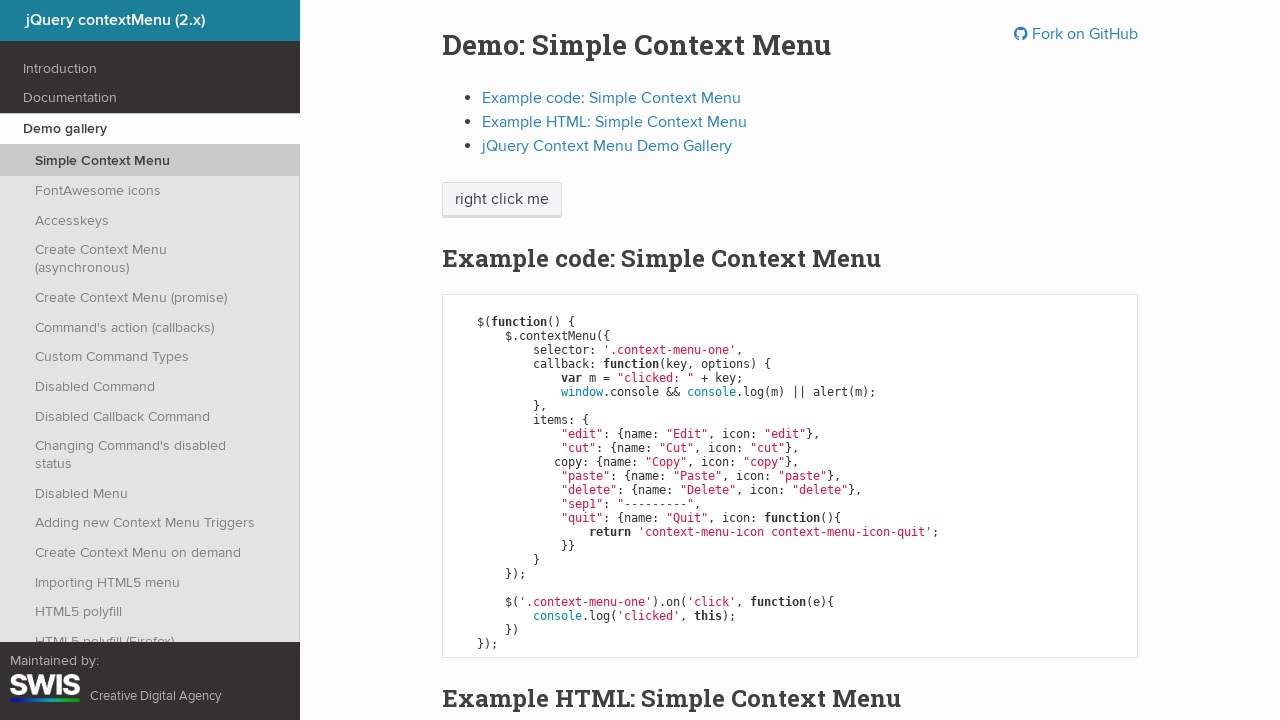